Tests error handling when entering non-numeric text in the first number field

Starting URL: https://testsheepnz.github.io/BasicCalculator.html

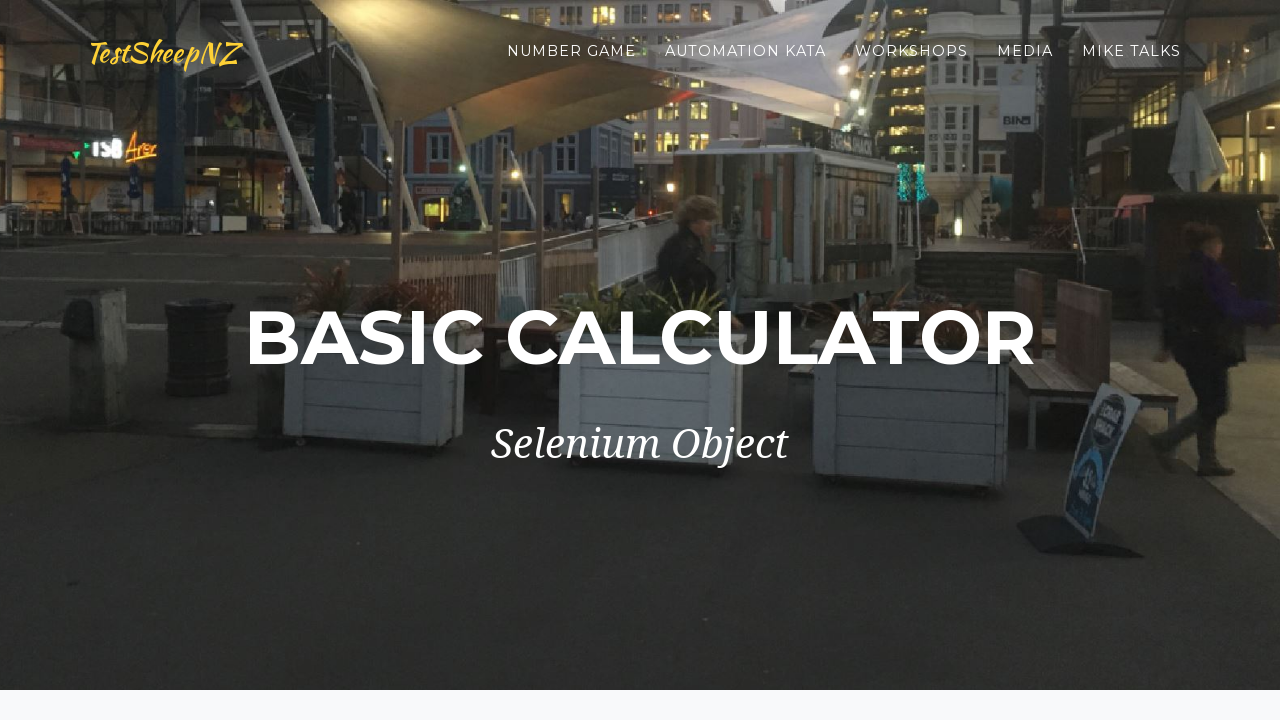

Navigated to BasicCalculator application
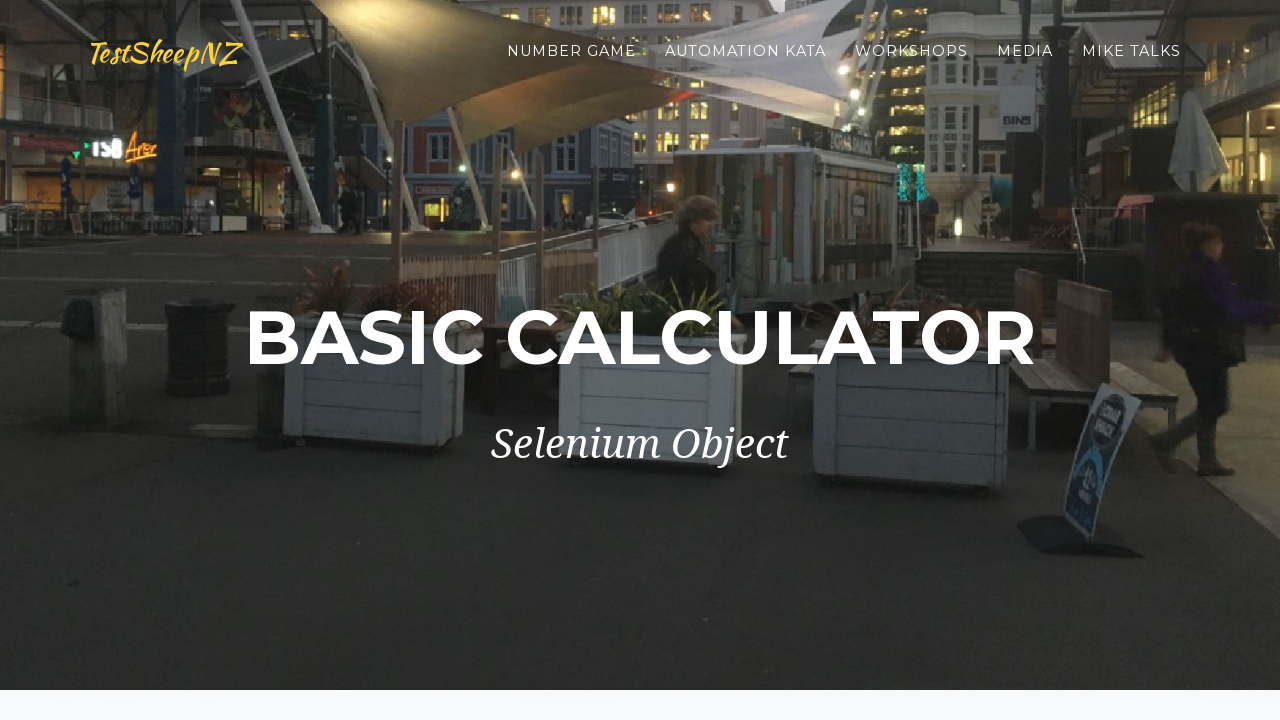

Entered non-numeric text 'hola' in first number field on #number1Field
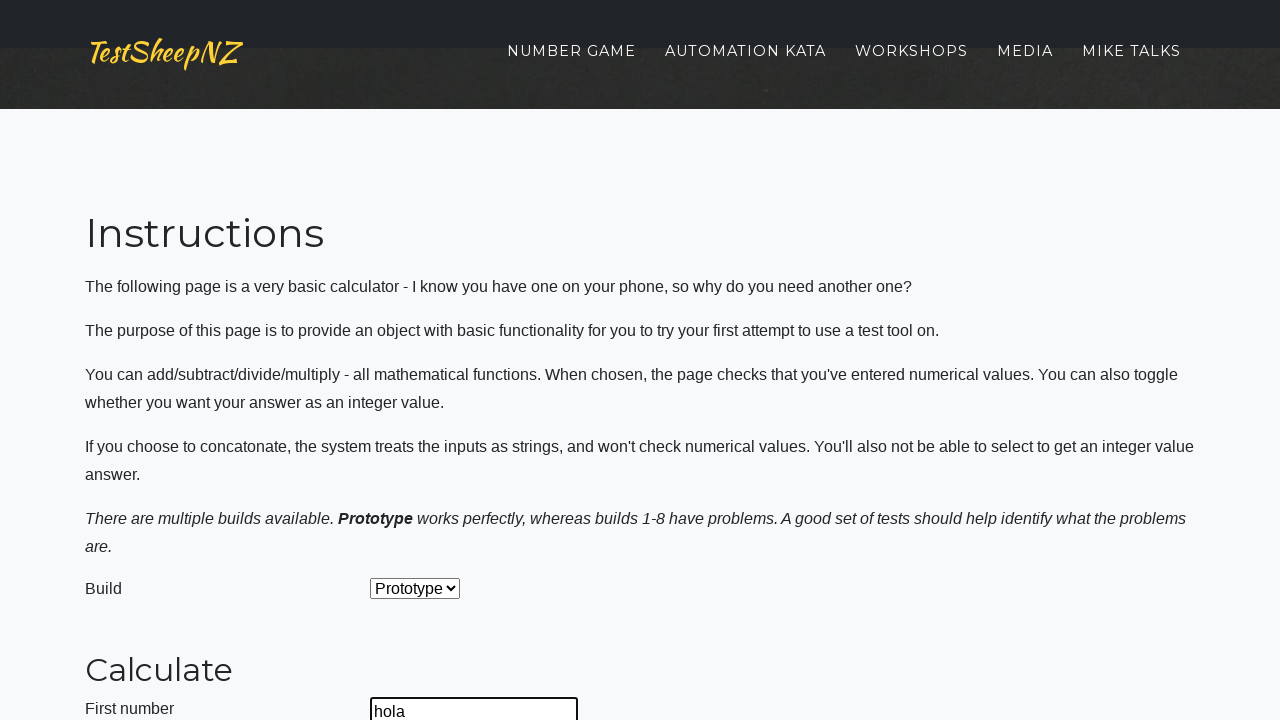

Clicked calculate button at (422, 361) on #calculateButton
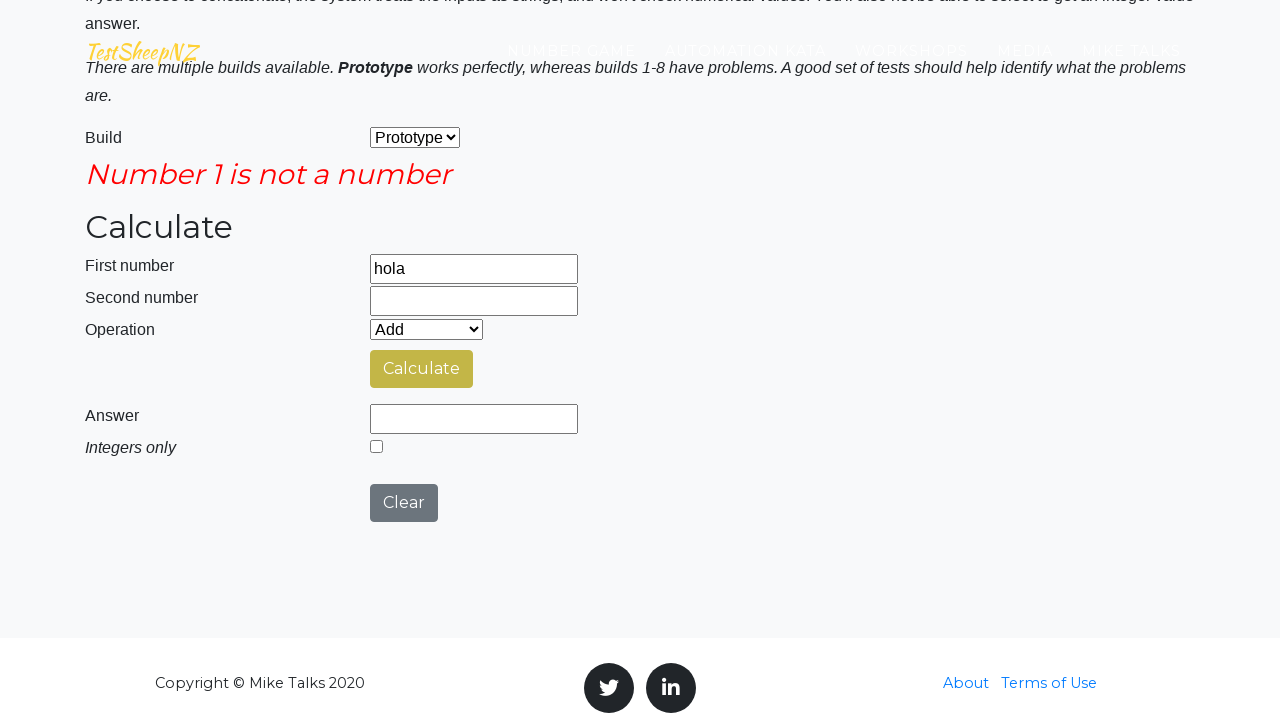

Verified error message text is 'Number 1 is not a number'
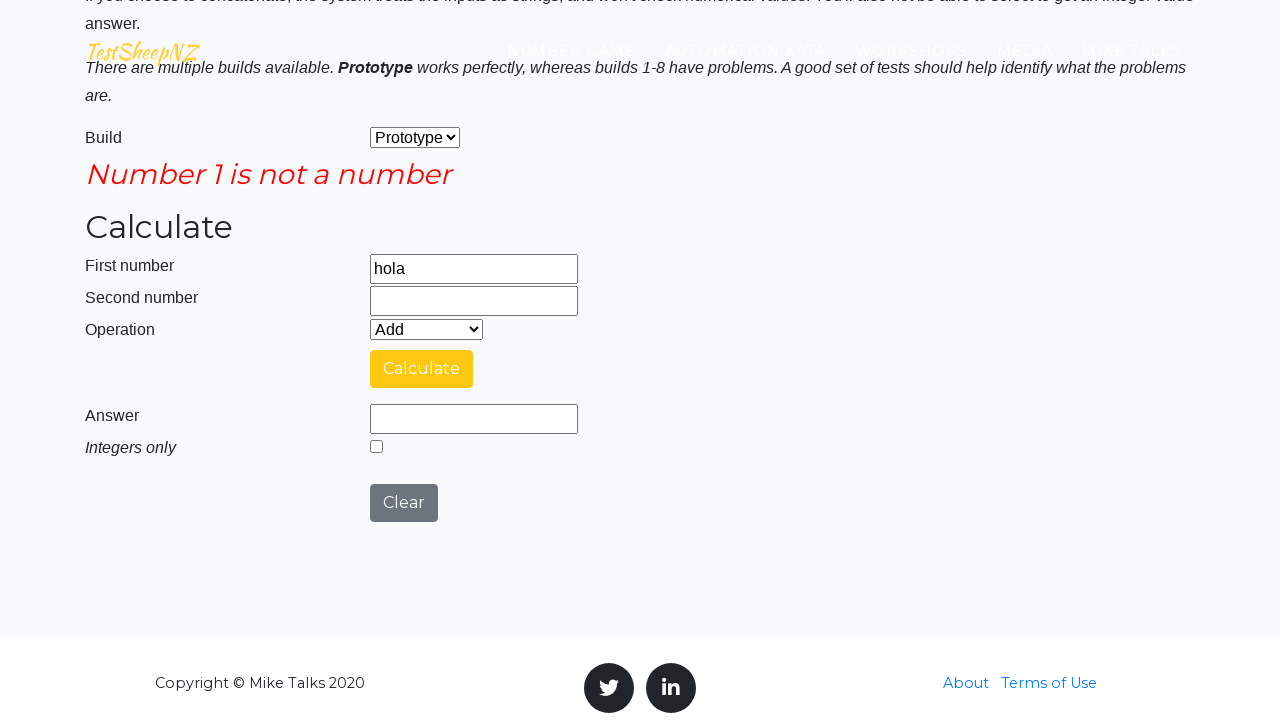

Verified error message element is visible
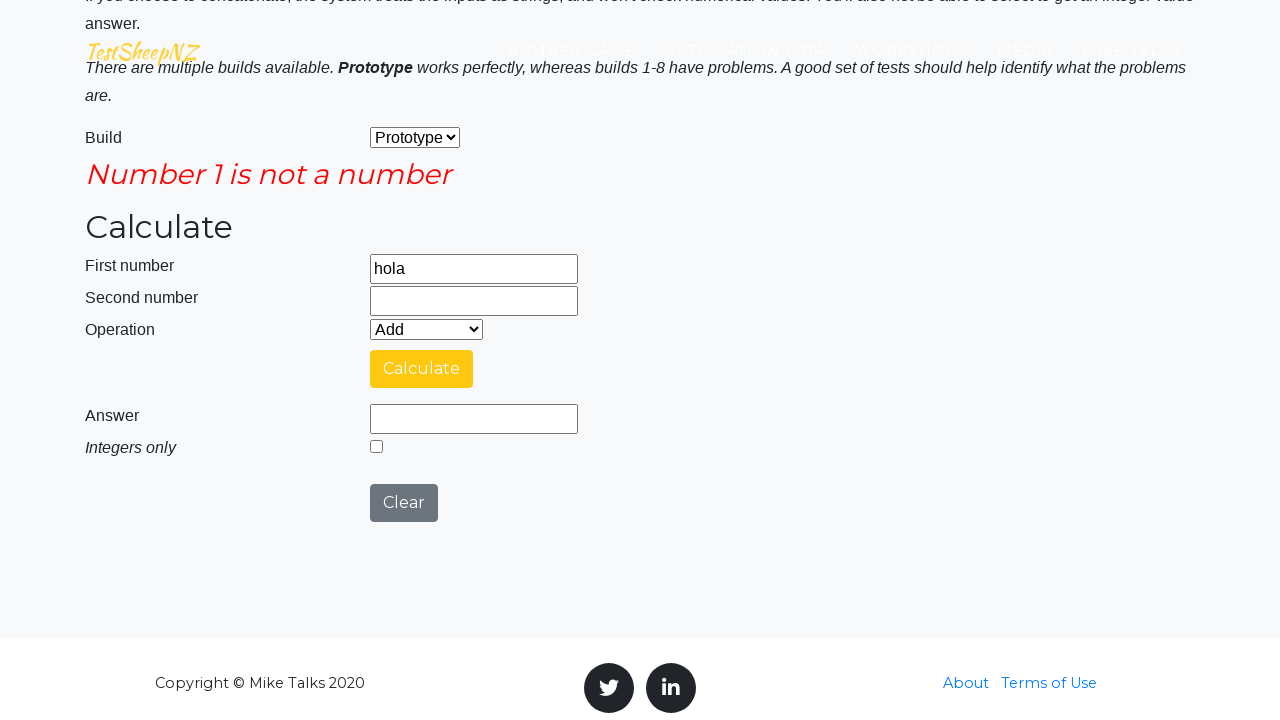

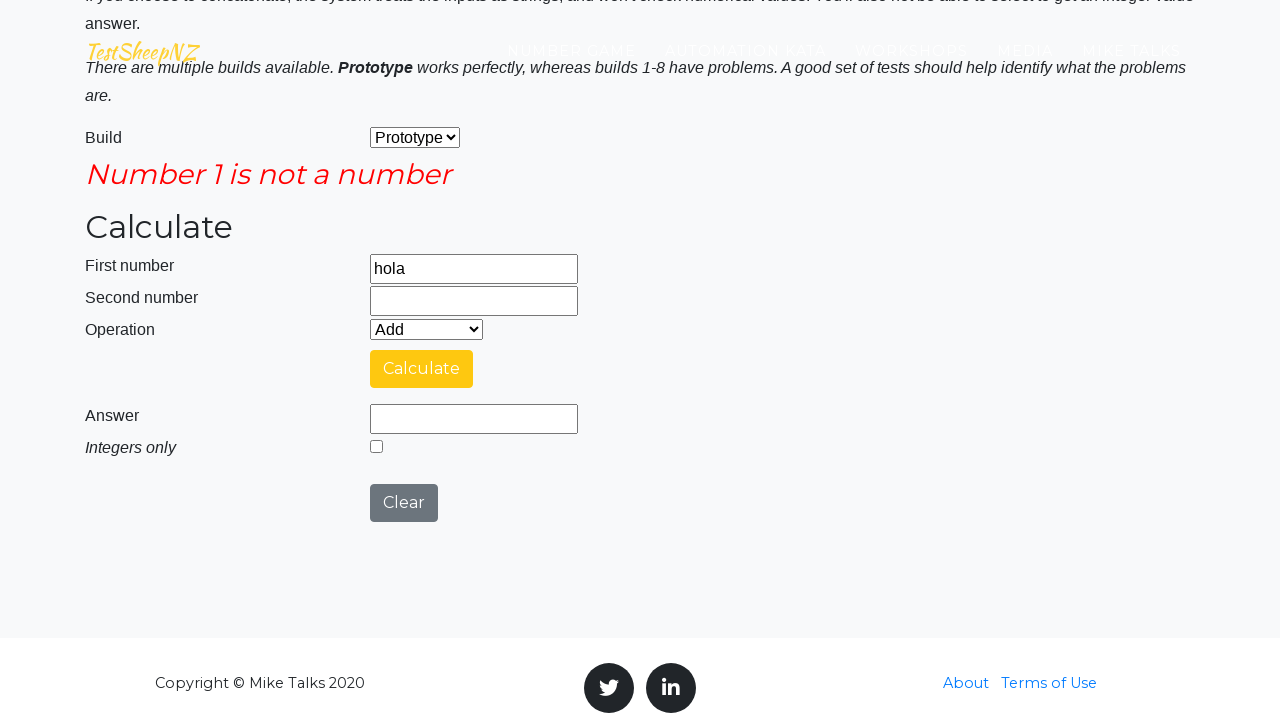